Tests interaction with a practice page by scrolling to an element, hovering over a checkout button, and selecting an option from a dropdown menu

Starting URL: https://selectorshub.com/xpath-practice-page/

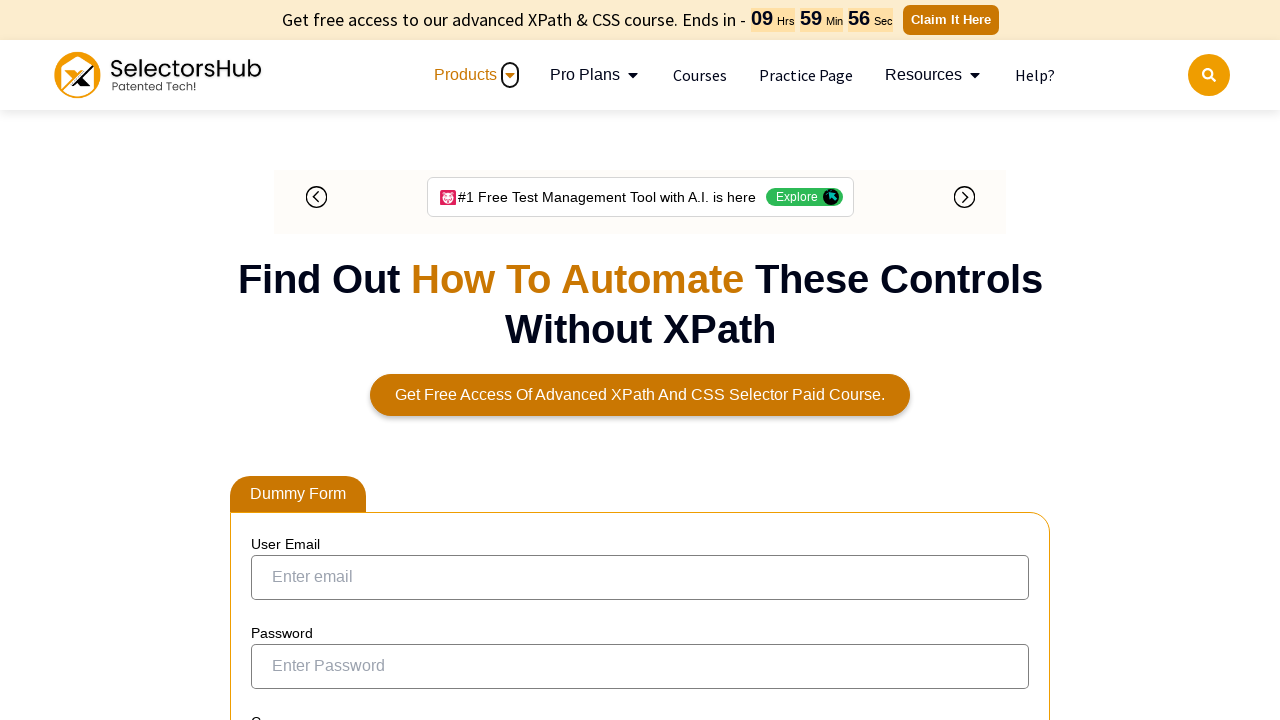

Scrolled to dropdown button element
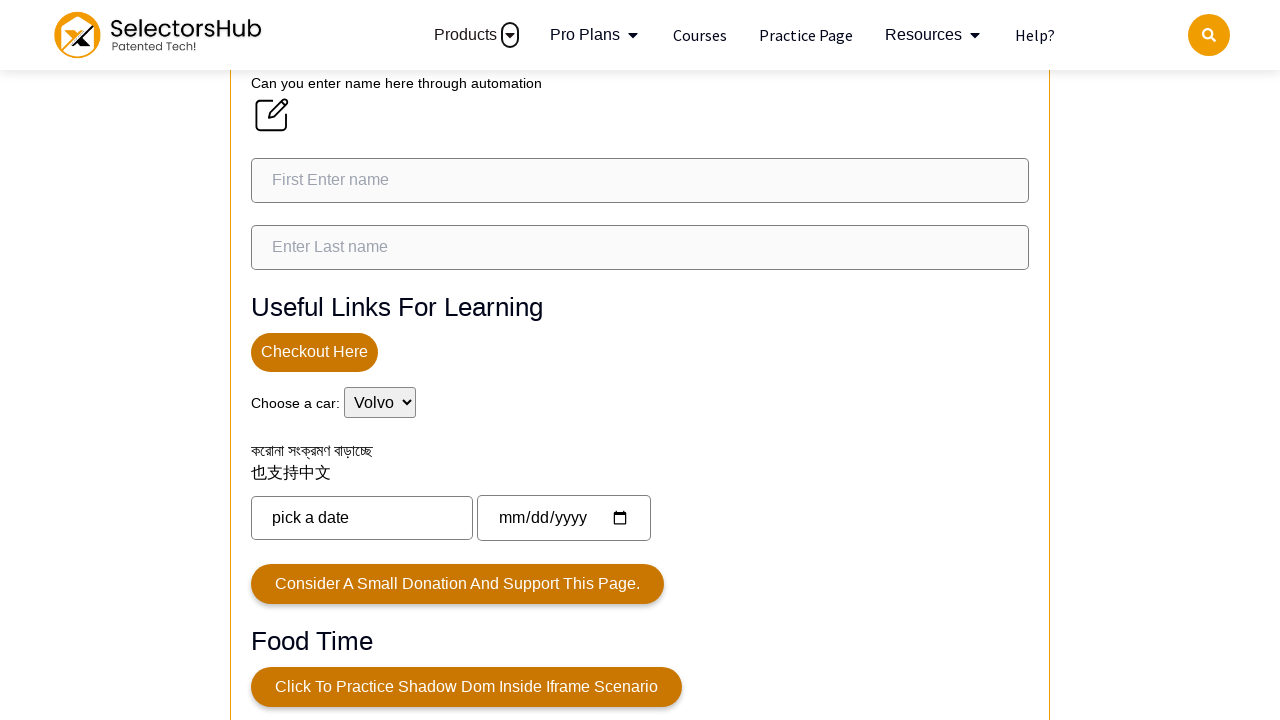

Hovered over 'Checkout here' button at (314, 352) on xpath=//button[text()= 'Checkout here']
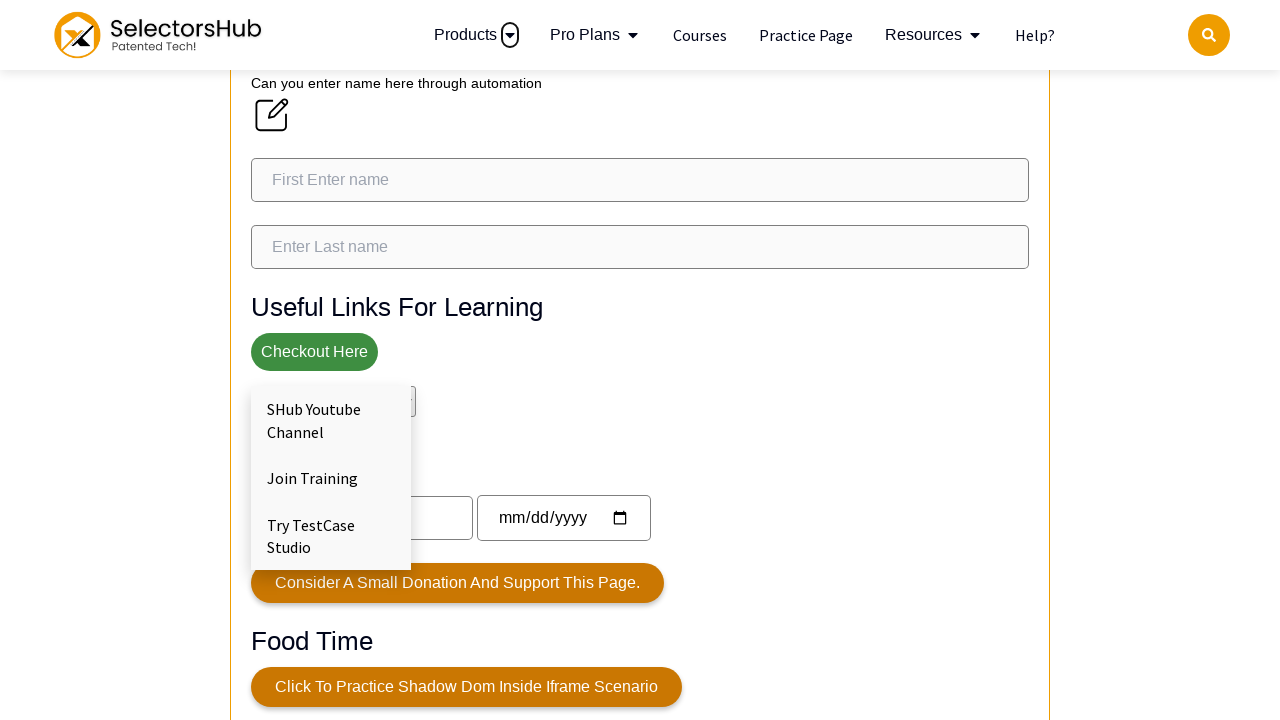

Selected 'Saab' from cars dropdown menu on #cars
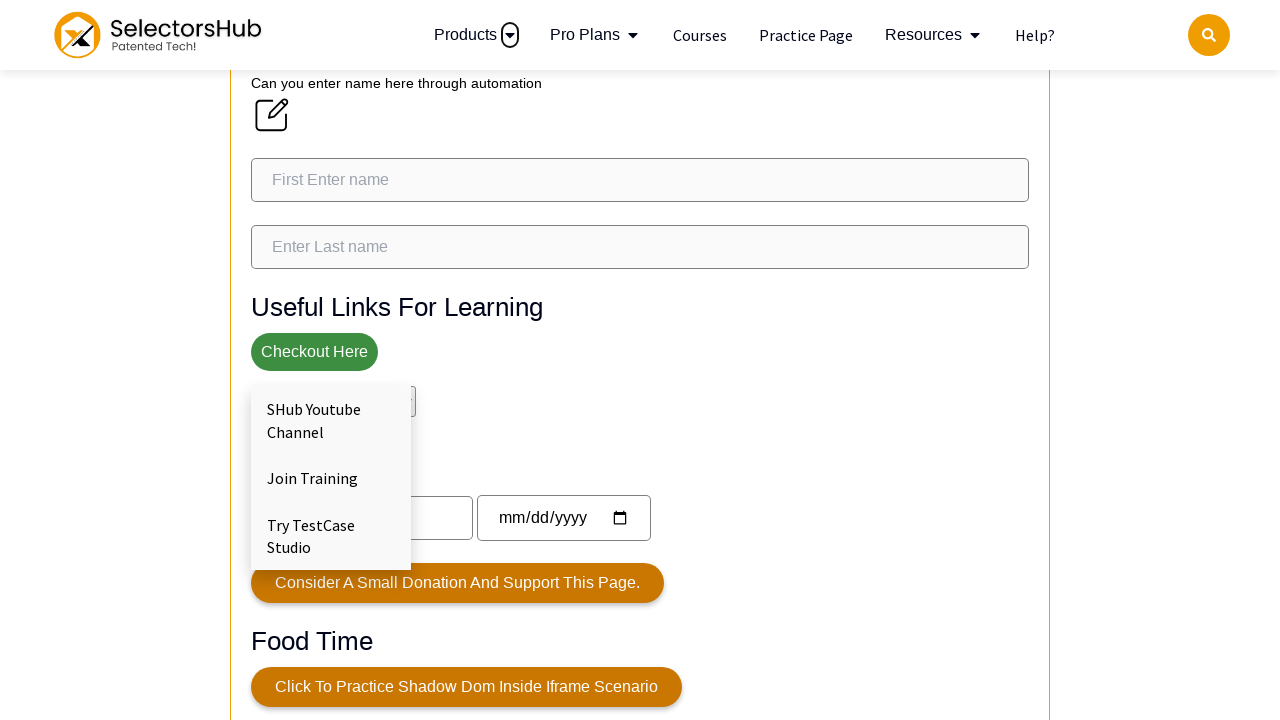

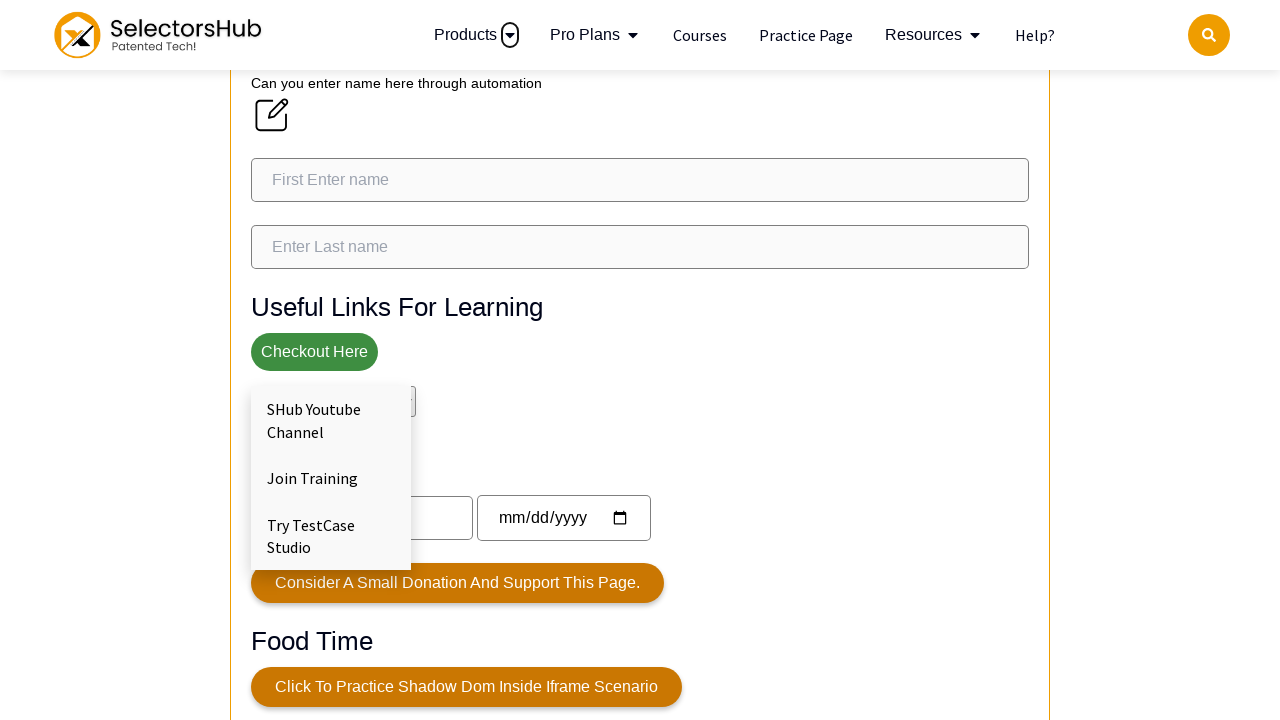